Tests editing a task by clicking outside of it to confirm the edit

Starting URL: https://todomvc4tasj.herokuapp.com/

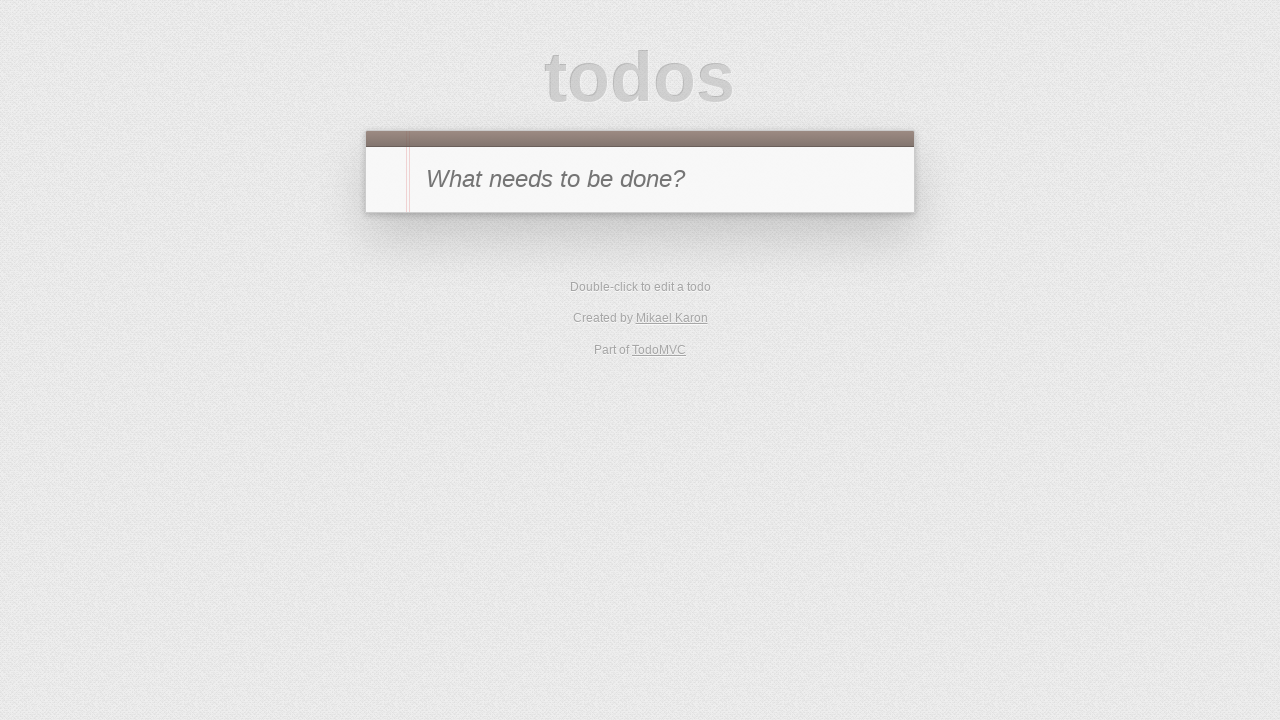

Added two active tasks via localStorage
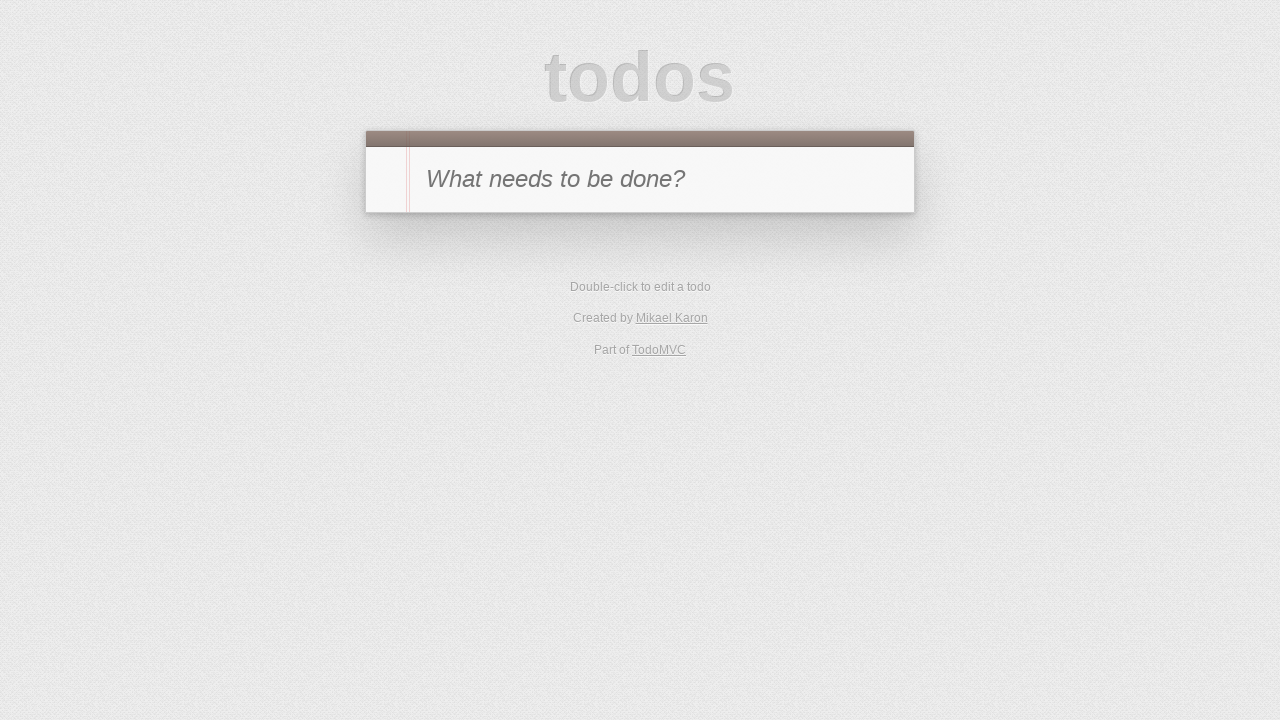

Reloaded page to apply localStorage tasks
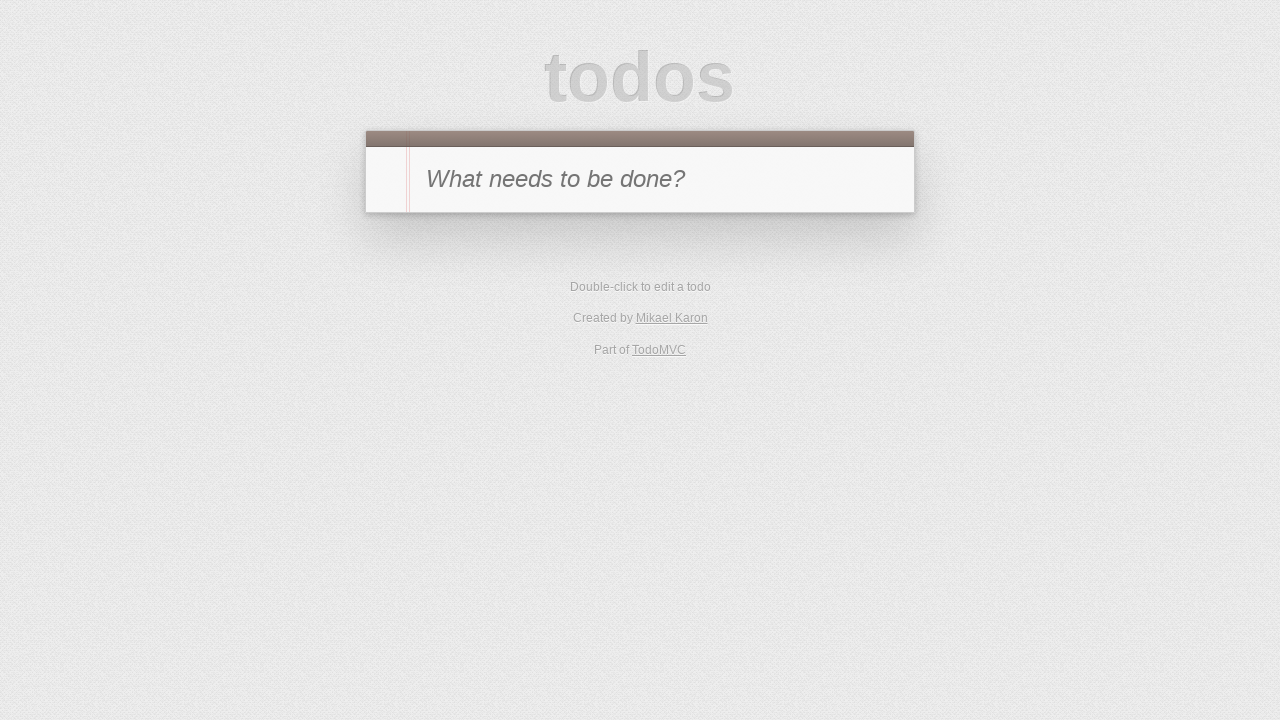

Clicked Active filter to show only active tasks at (614, 351) on #filters li:has-text('Active')
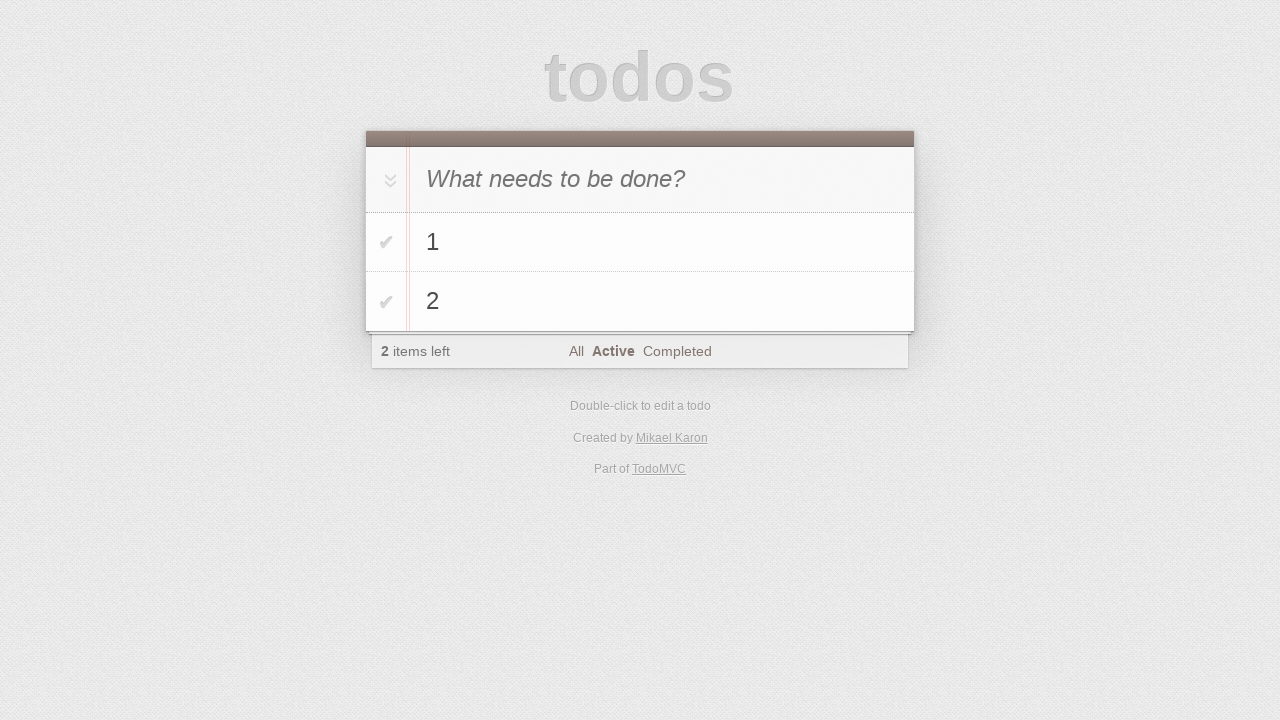

Double-clicked task '2' to enter edit mode at (640, 302) on #todo-list li:has-text('2')
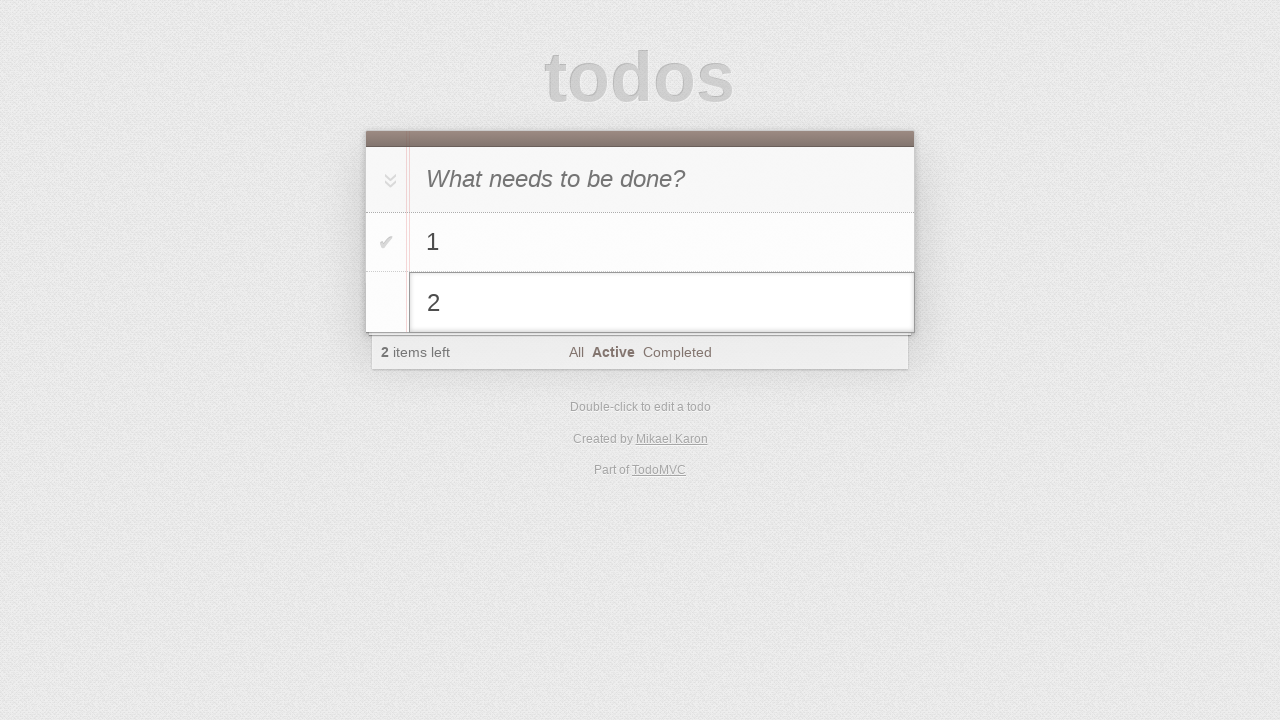

Filled edit field with new text '2 edited' on #todo-list li.editing .edit
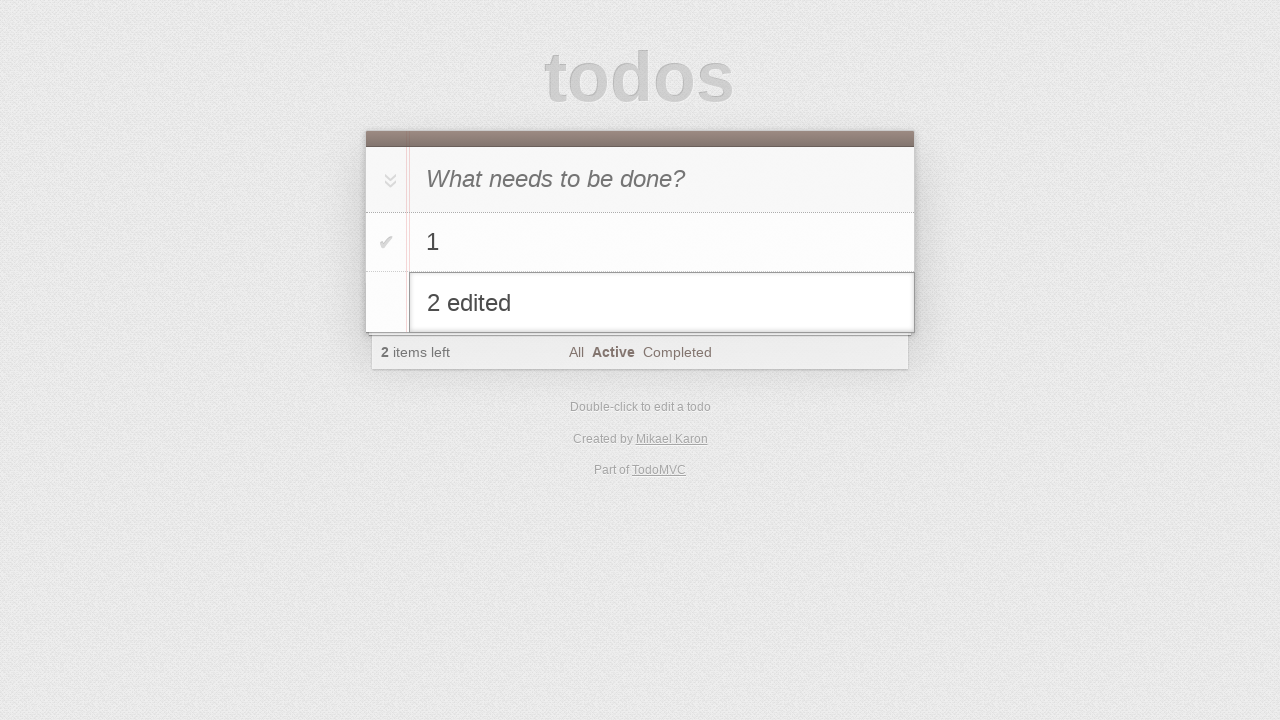

Clicked outside the edit field to confirm the edit at (640, 79) on #header h1
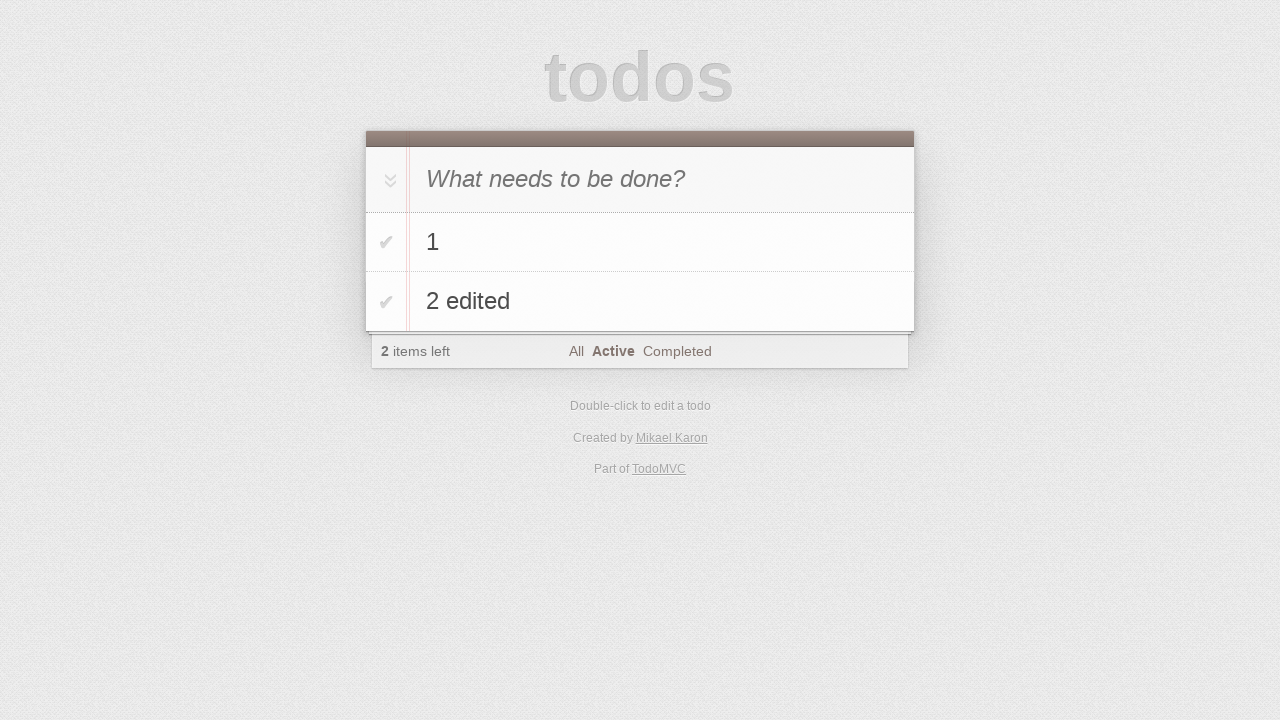

Verified that task '1' is visible
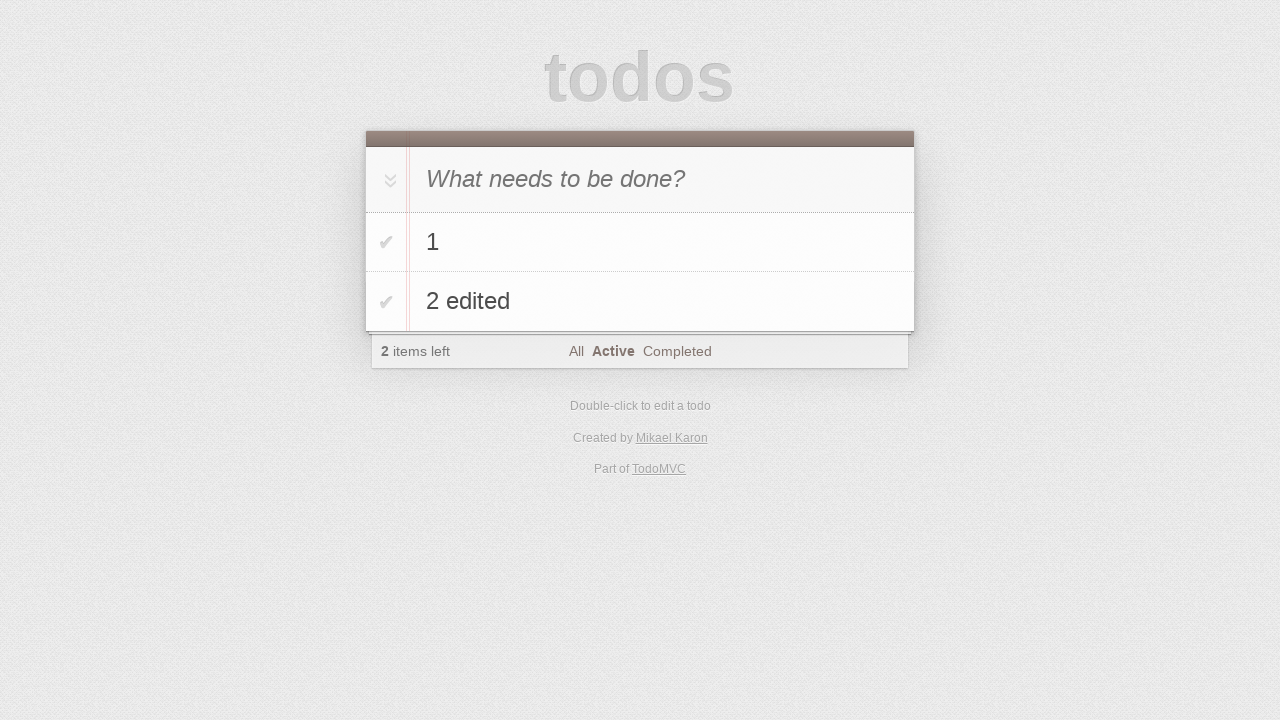

Verified that edited task '2 edited' is visible
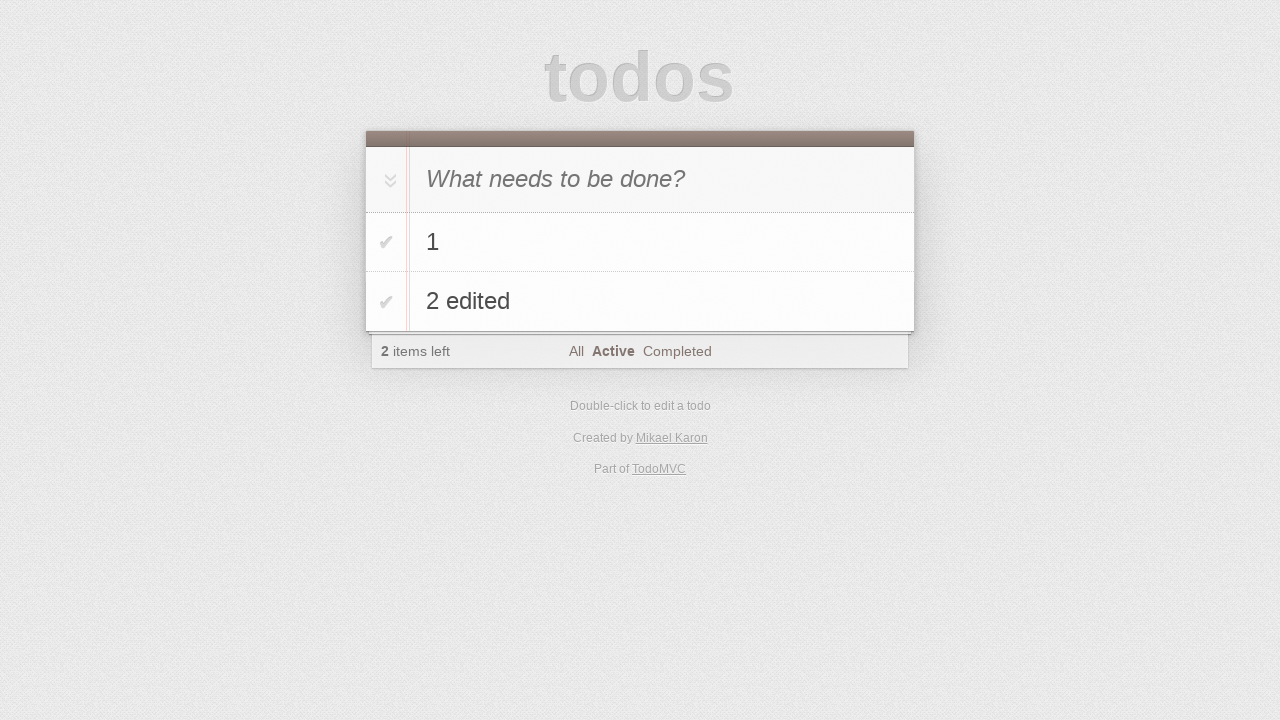

Verified that items left count displays '2'
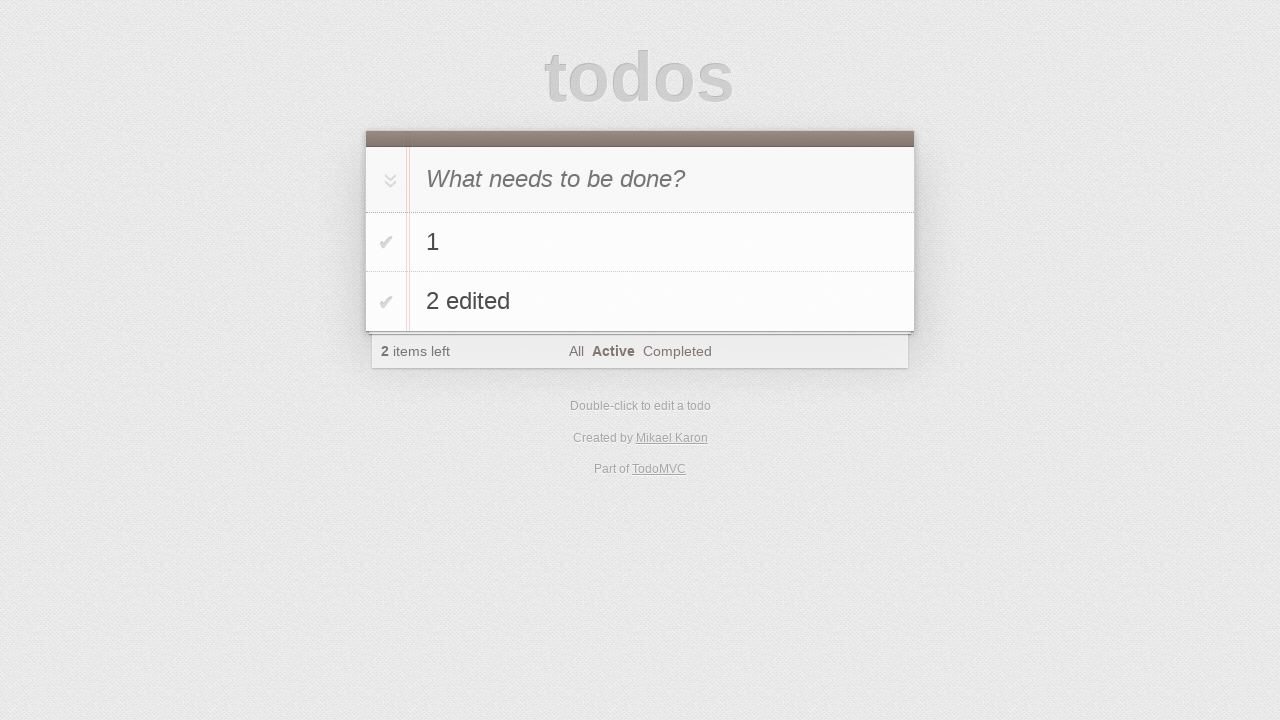

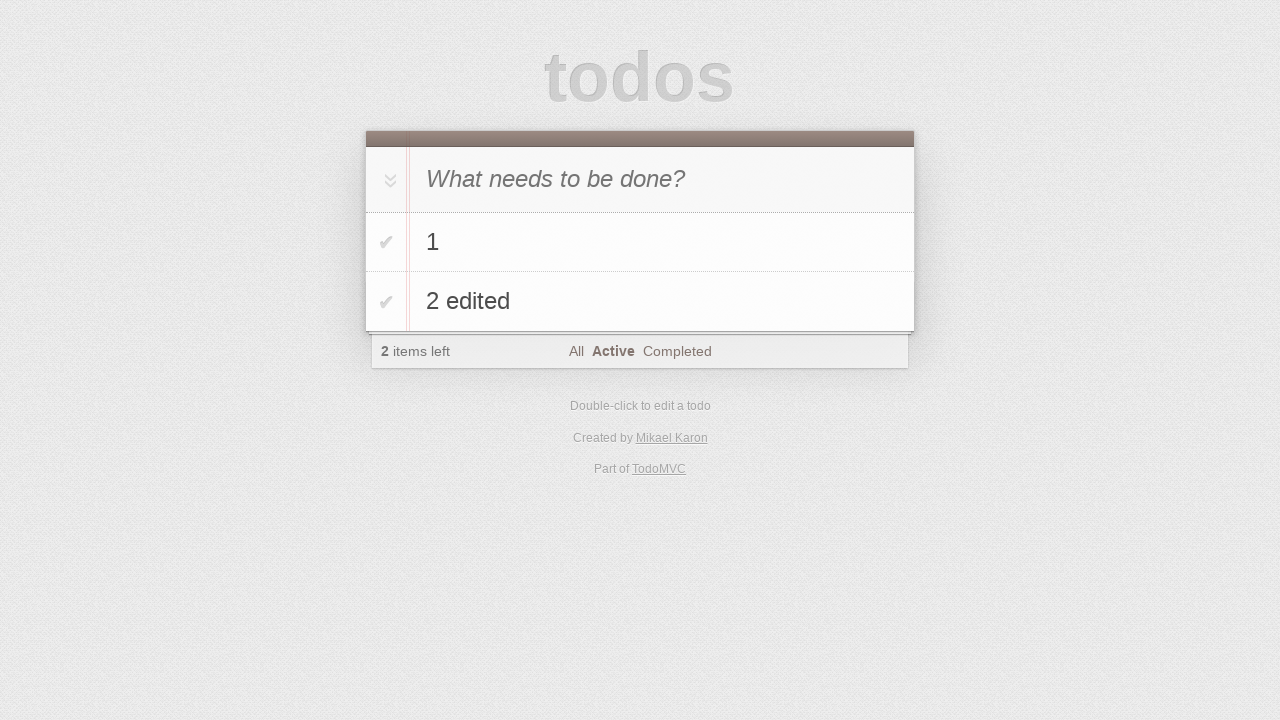